Navigates to browserscan.net (a browser fingerprint checking website) and waits for the page content to load fully.

Starting URL: https://browserscan.net

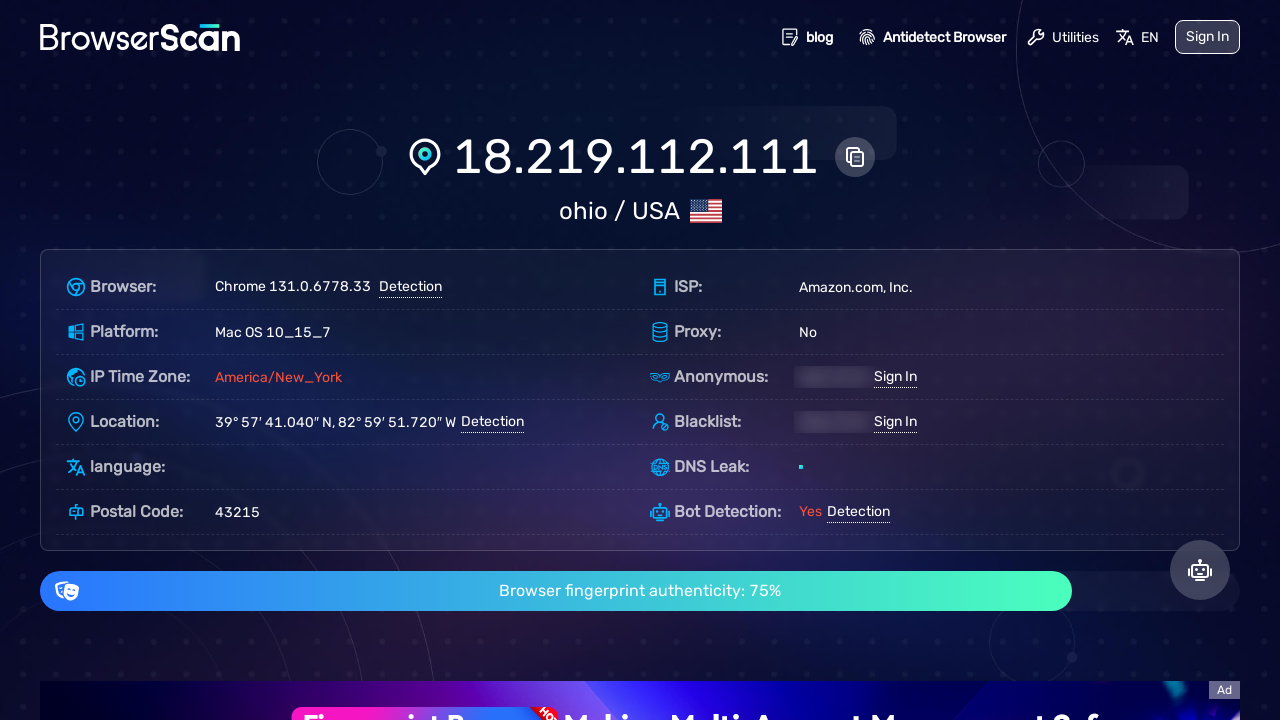

Waited for span elements to be present on the page
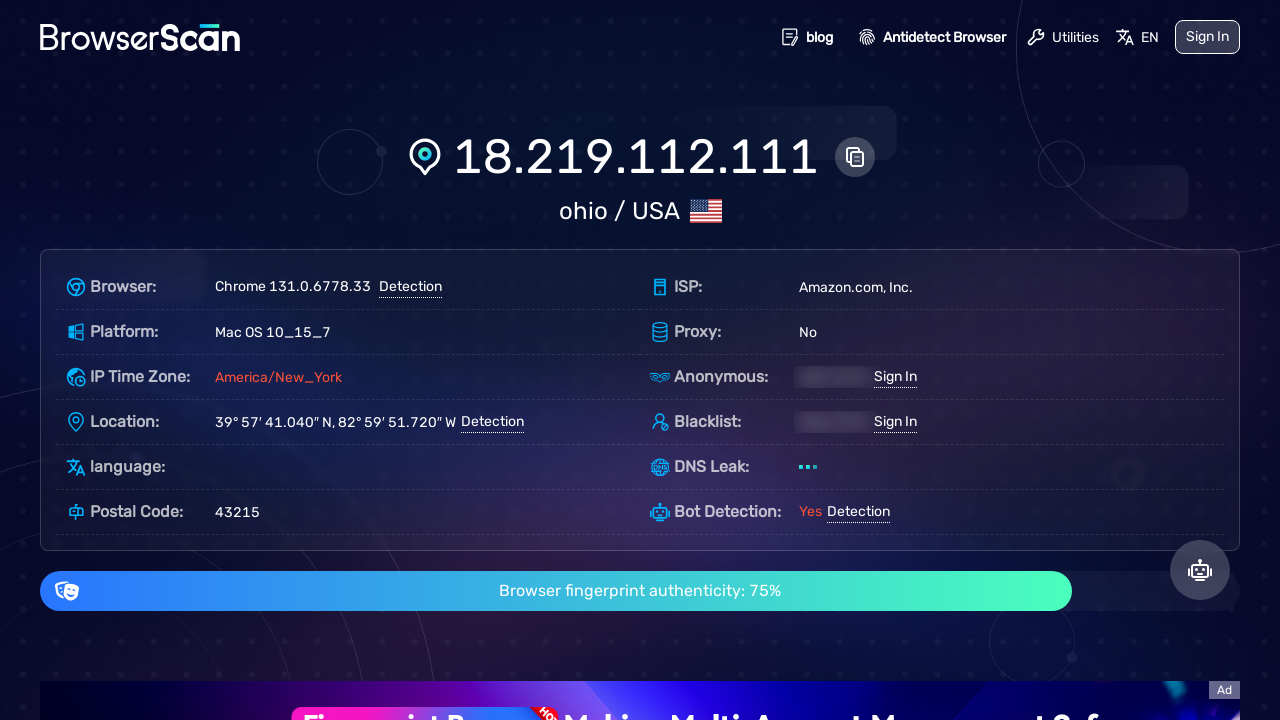

Waited for network to be idle, confirming page content fully loaded
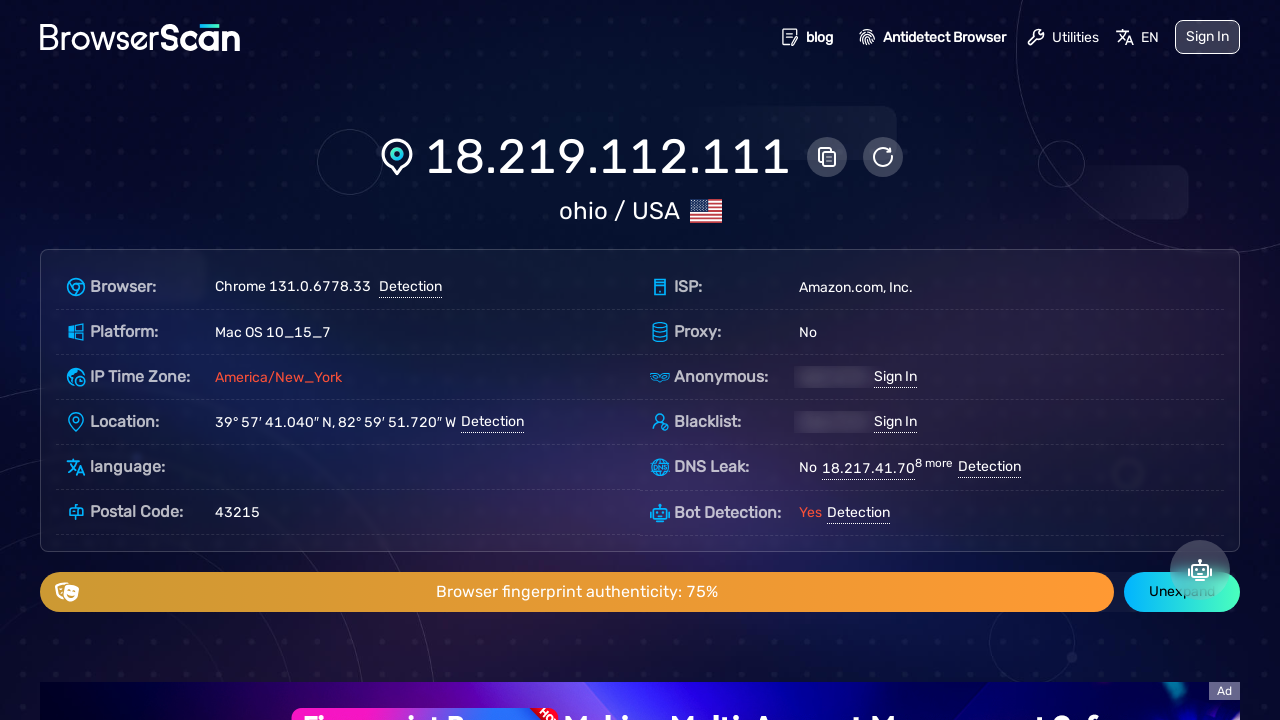

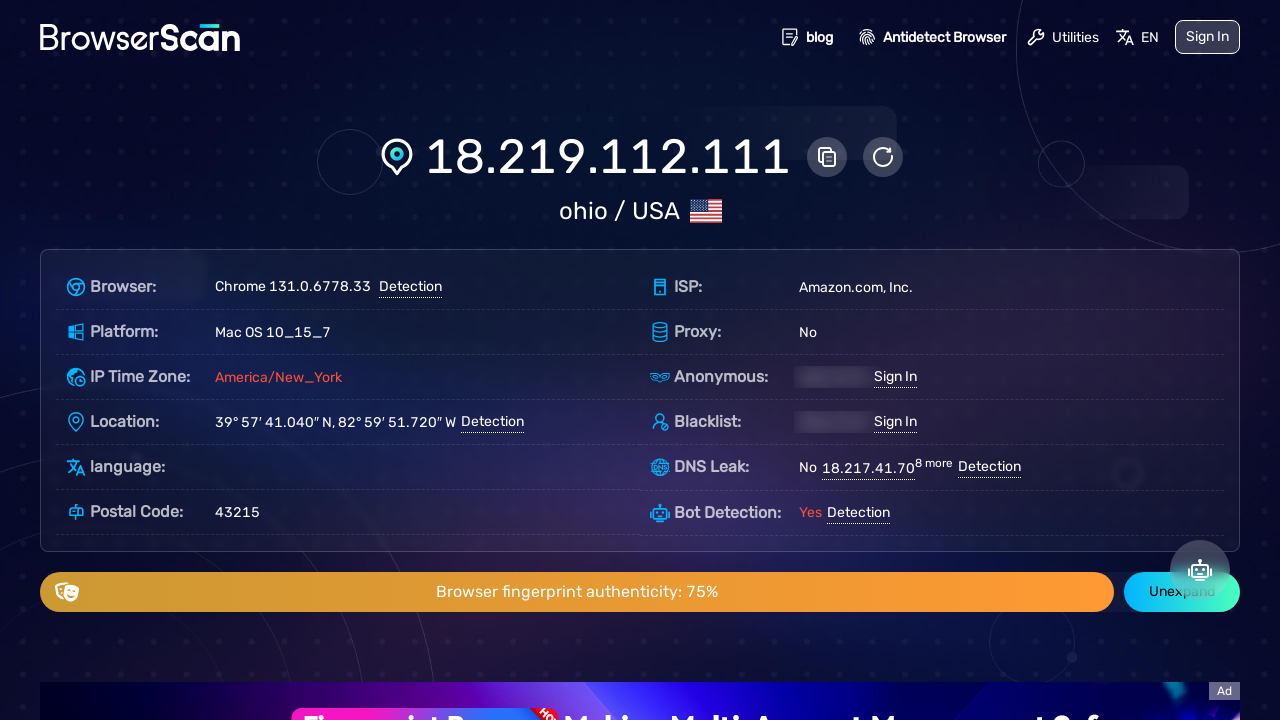